Navigates to Rediff mail login page

Starting URL: https://mail.rediff.com/cgi-bin/login.cgi

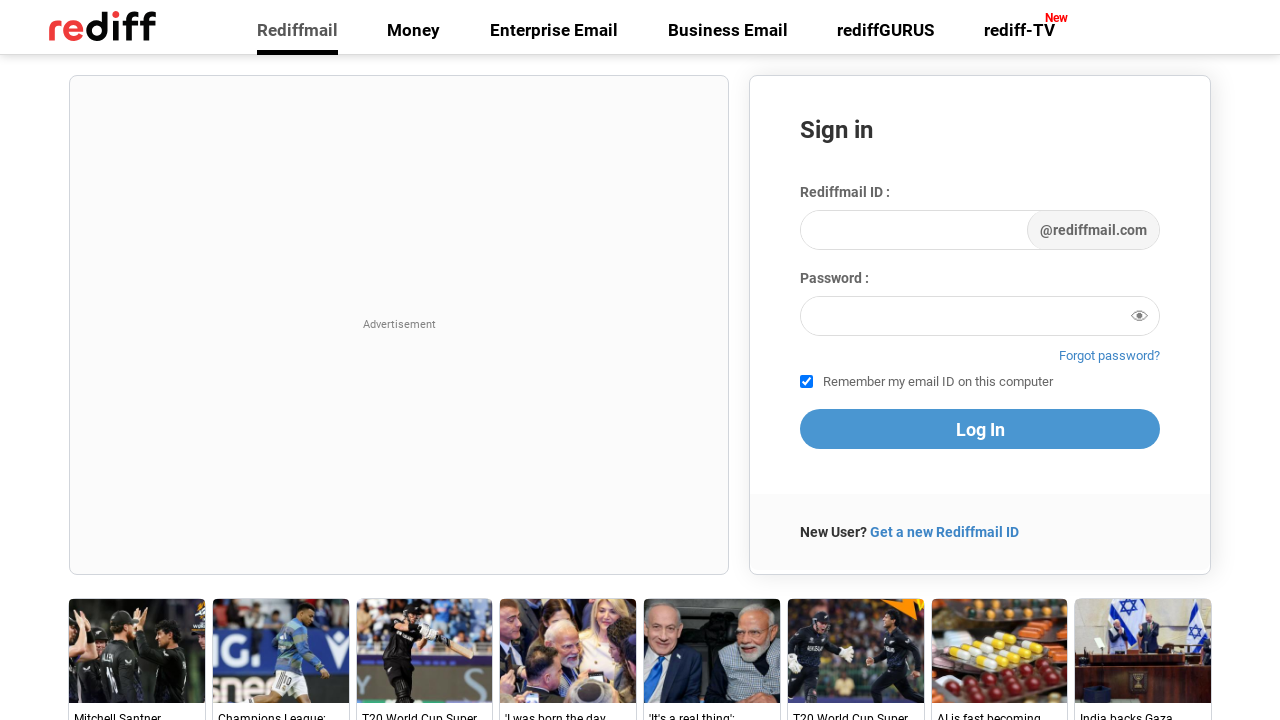

Navigated to Rediff mail login page
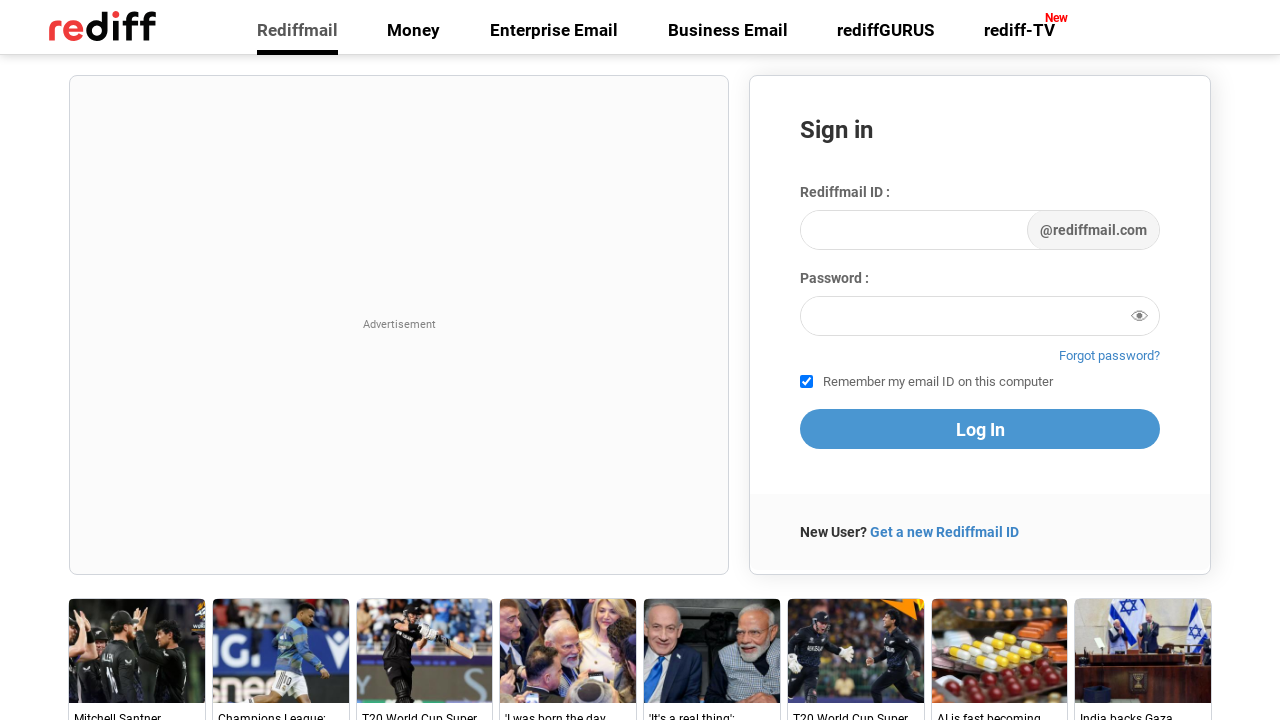

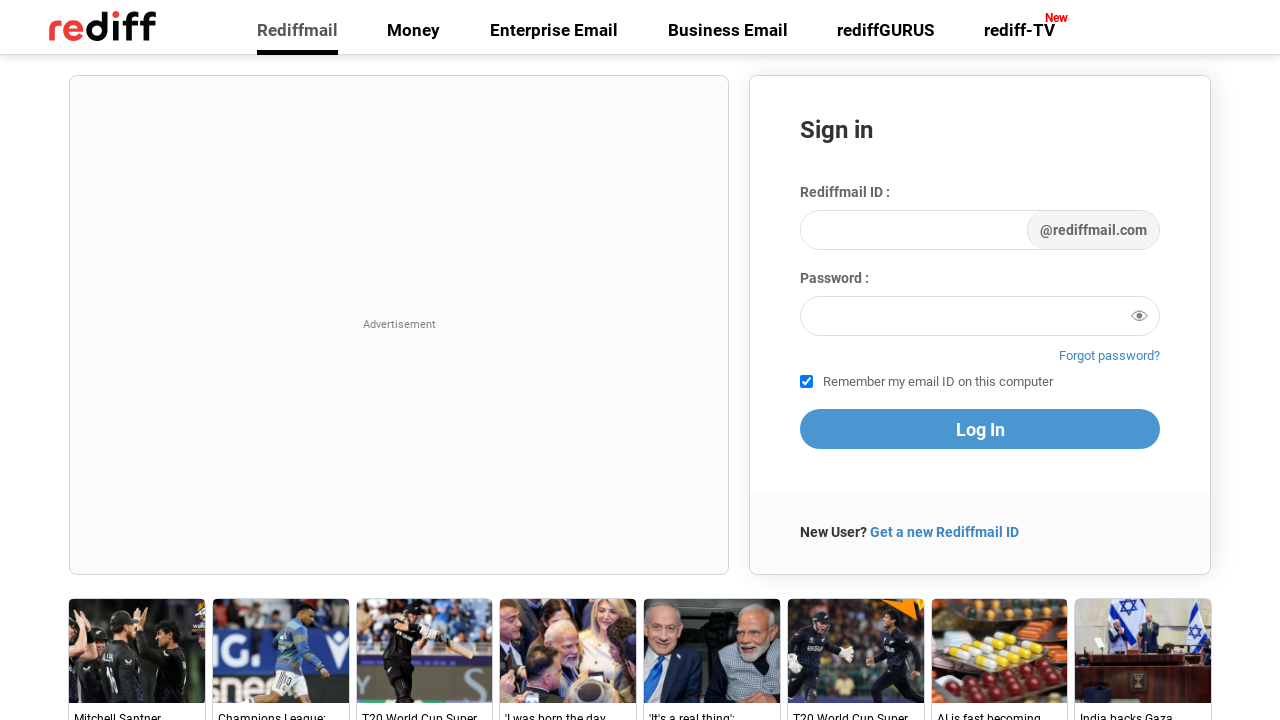